Tests filling out a practice form by entering first name, last name, email, and phone number fields

Starting URL: https://demoqa.com/automation-practice-form

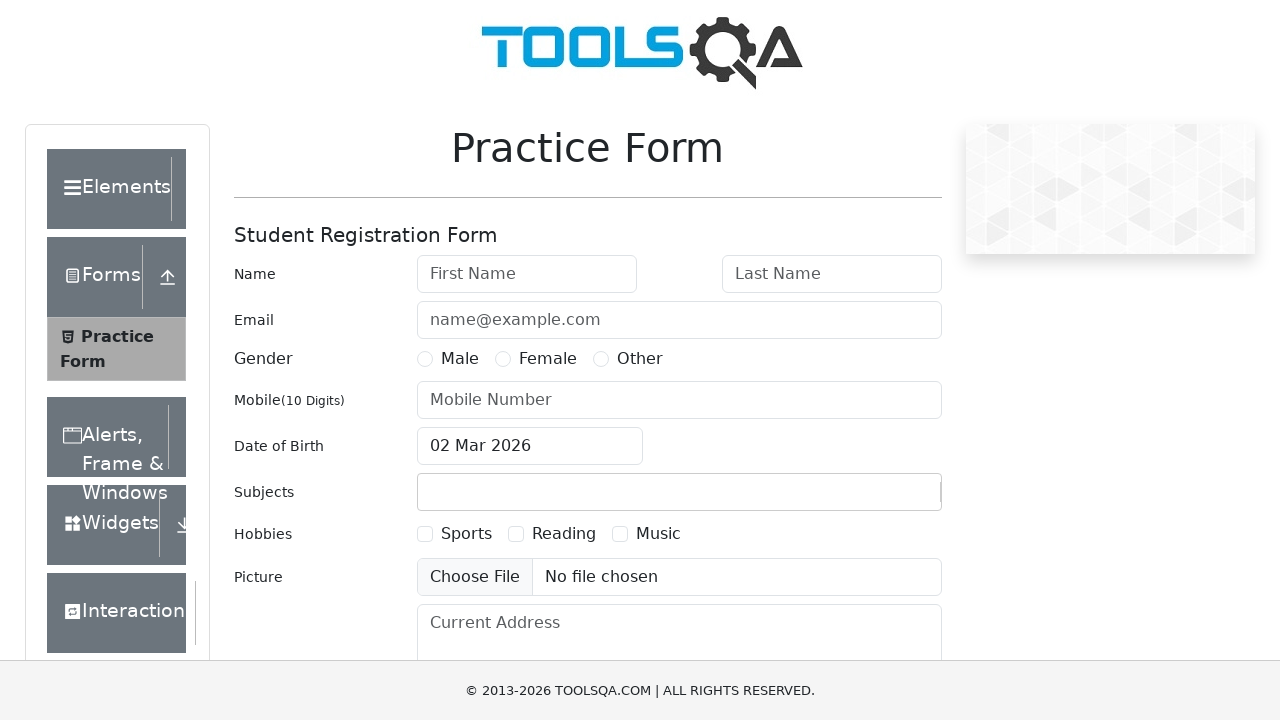

Filled first name field with 'Andres' on #firstName
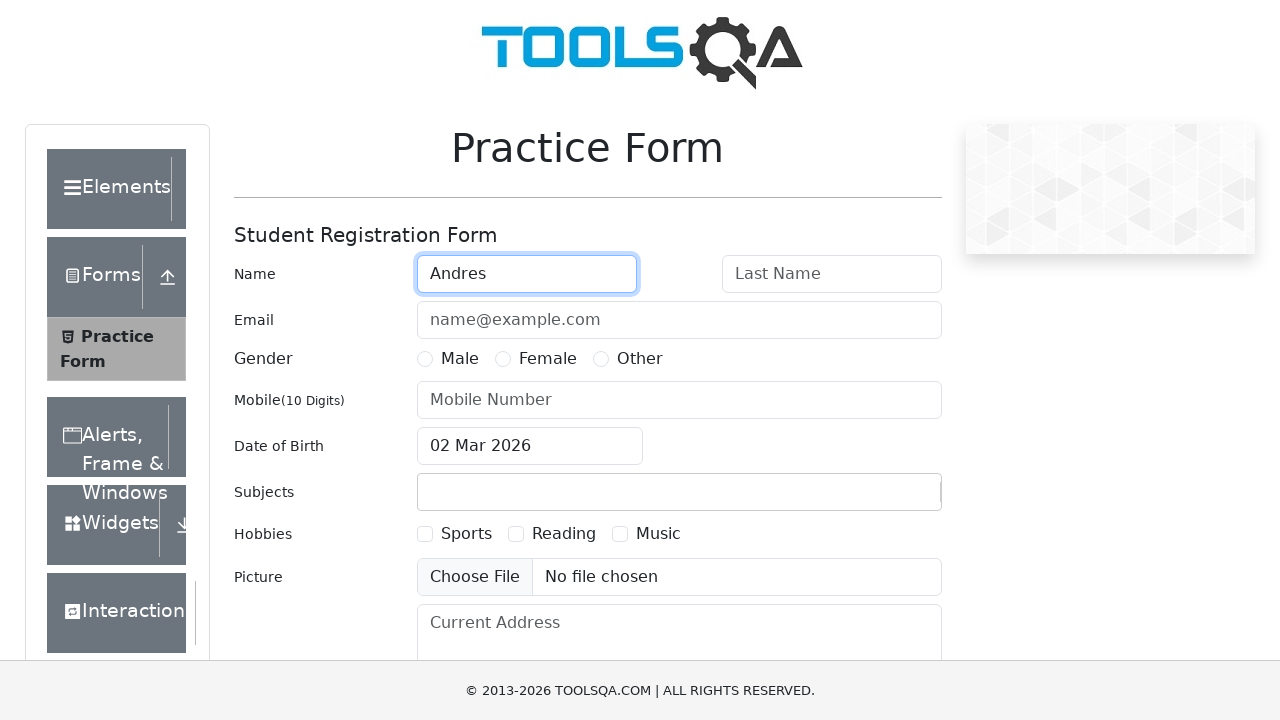

Filled last name field with 'Andres' on #lastName
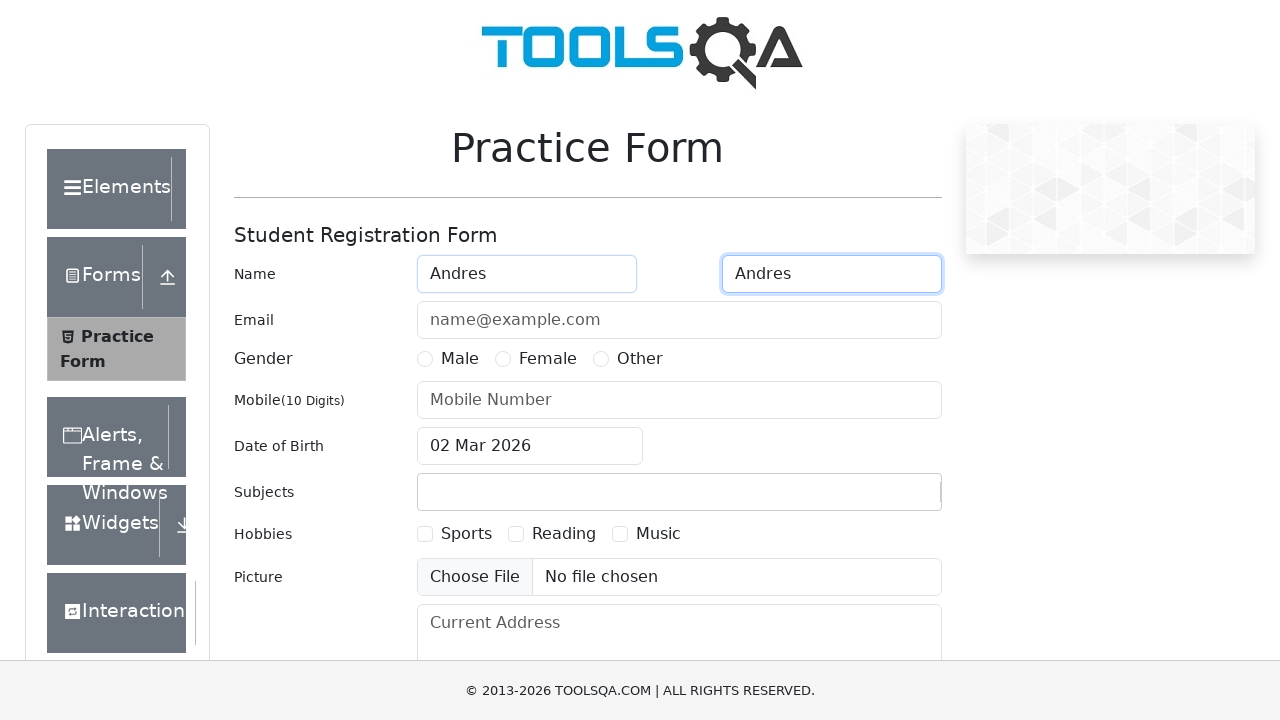

Filled email field with 'Andres@hotmail.com' on #userEmail
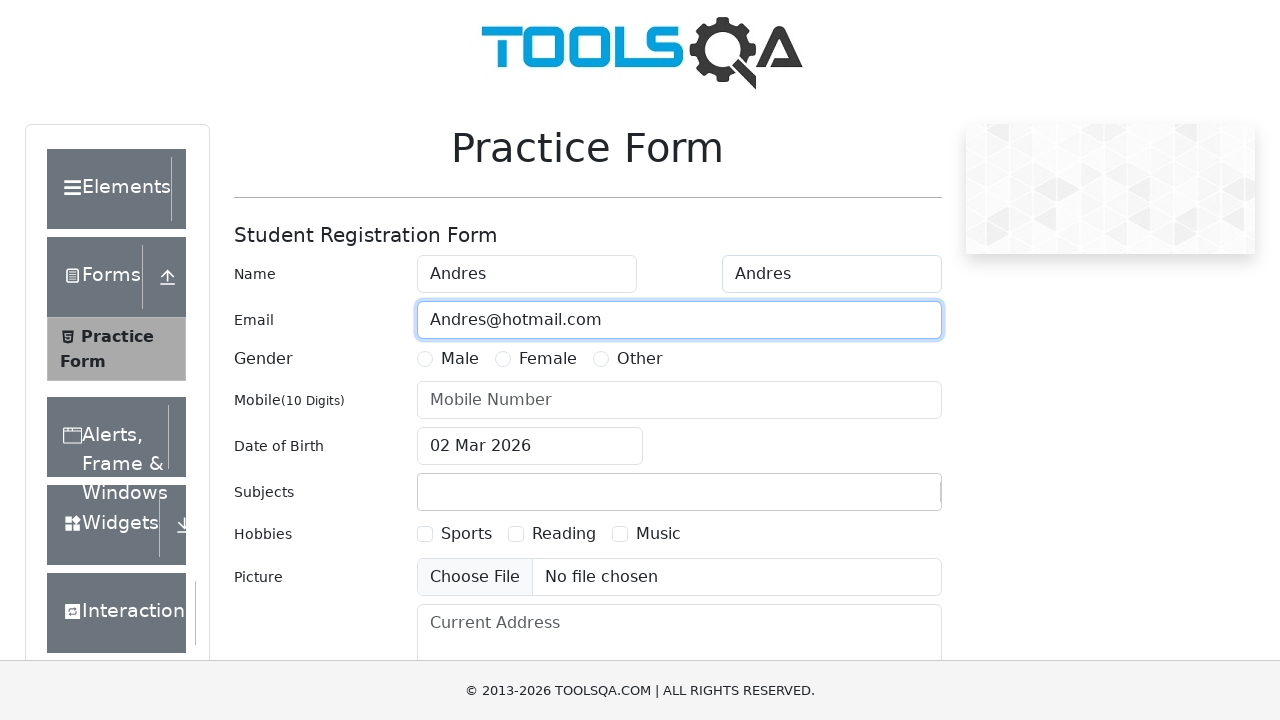

Filled phone number field with '1234567890' on #userNumber
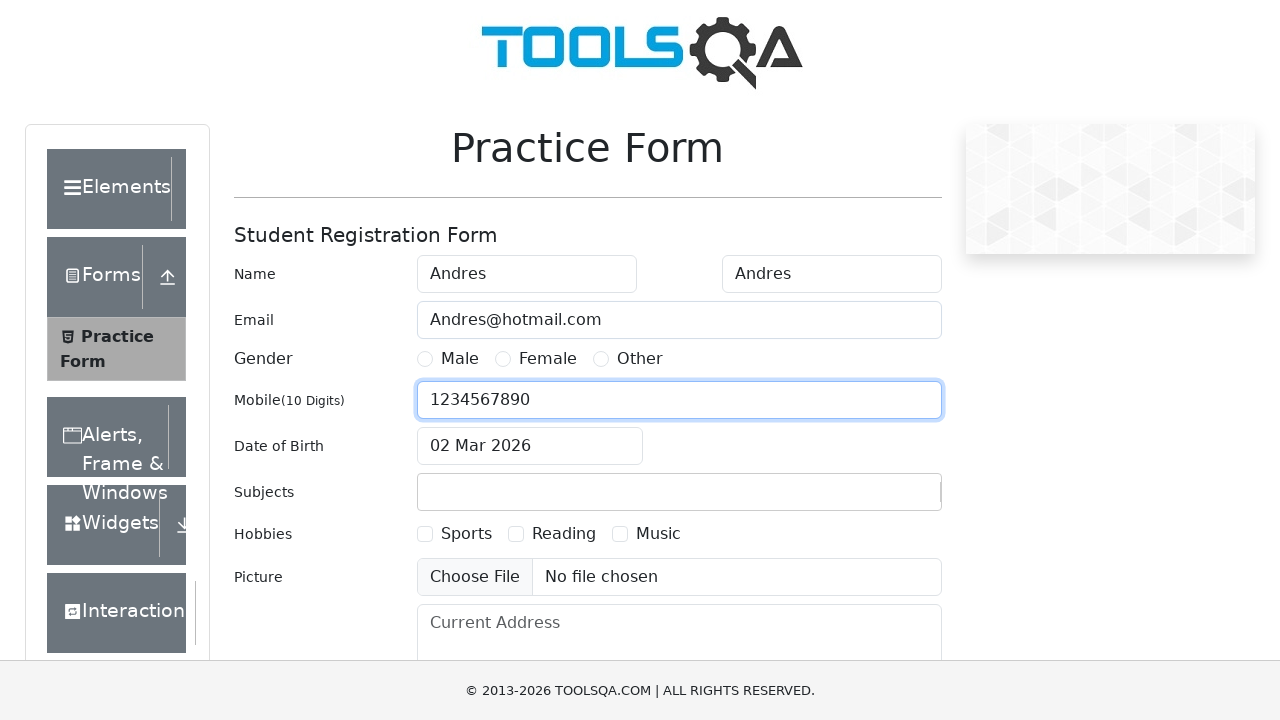

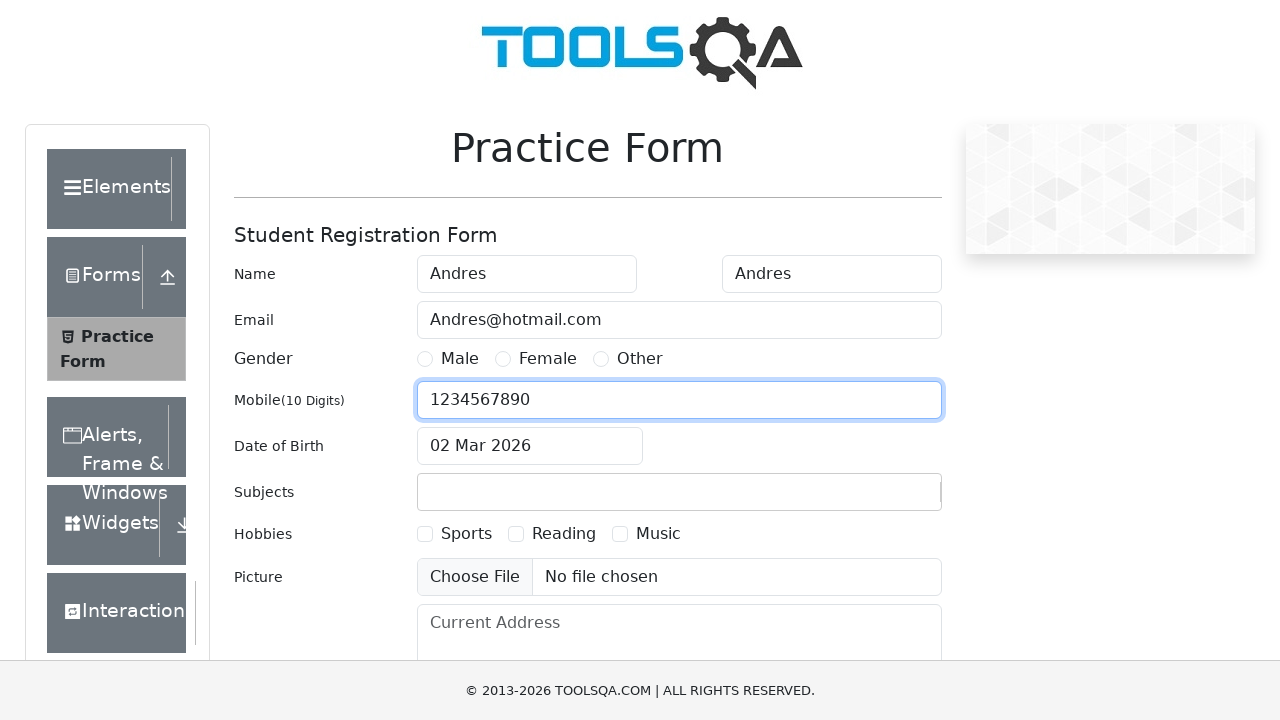